Tests that todo data persists after page reload

Starting URL: https://demo.playwright.dev/todomvc

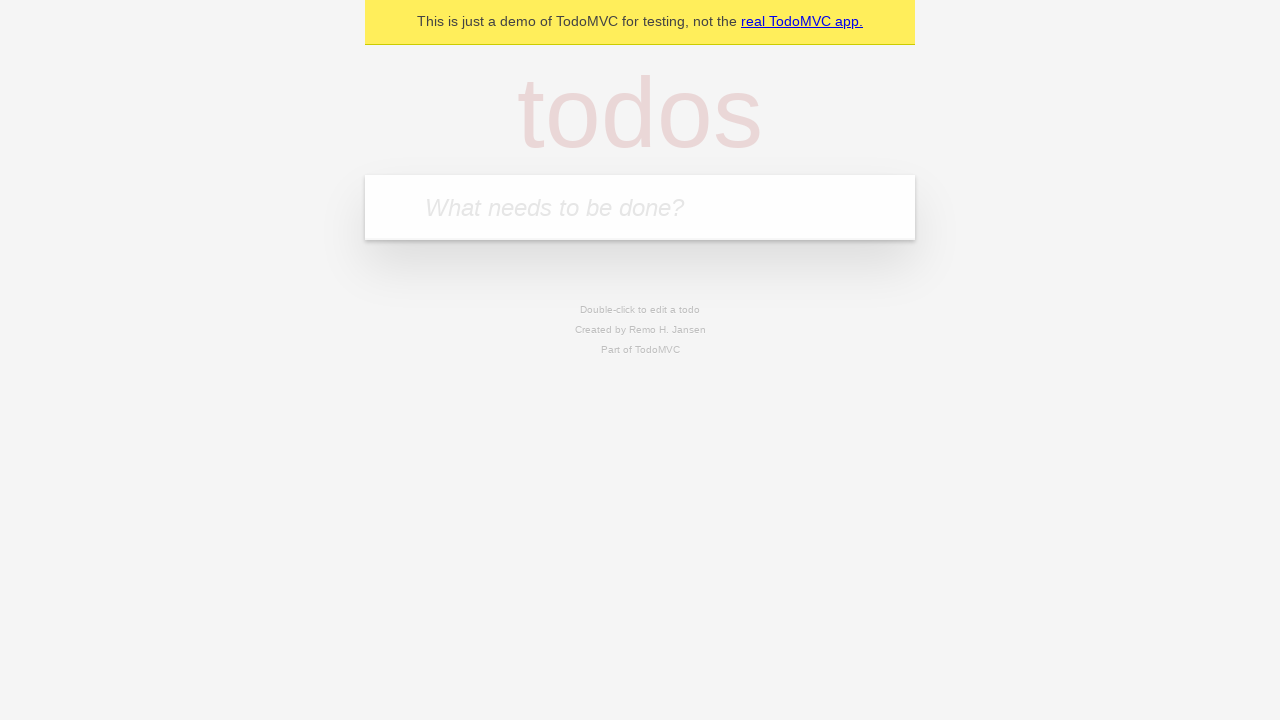

Located the new todo input field
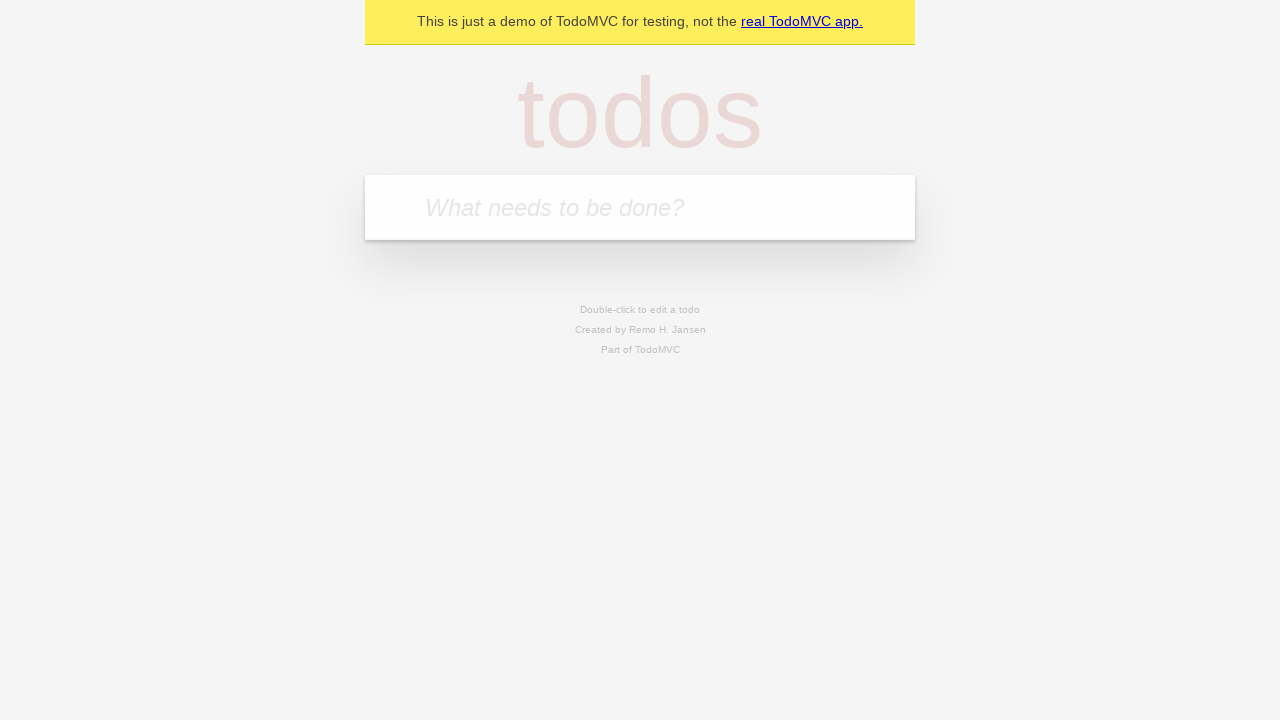

Filled todo input with 'buy some cheese' on internal:attr=[placeholder="What needs to be done?"i]
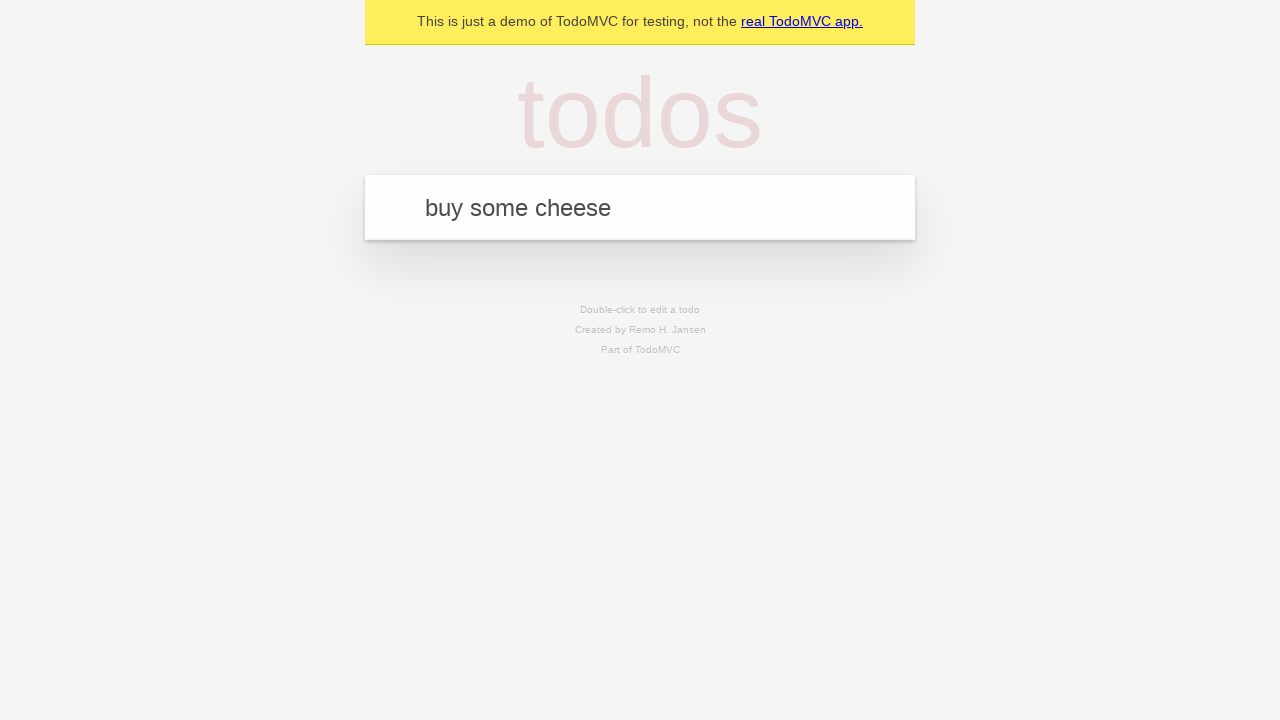

Pressed Enter to create todo 'buy some cheese' on internal:attr=[placeholder="What needs to be done?"i]
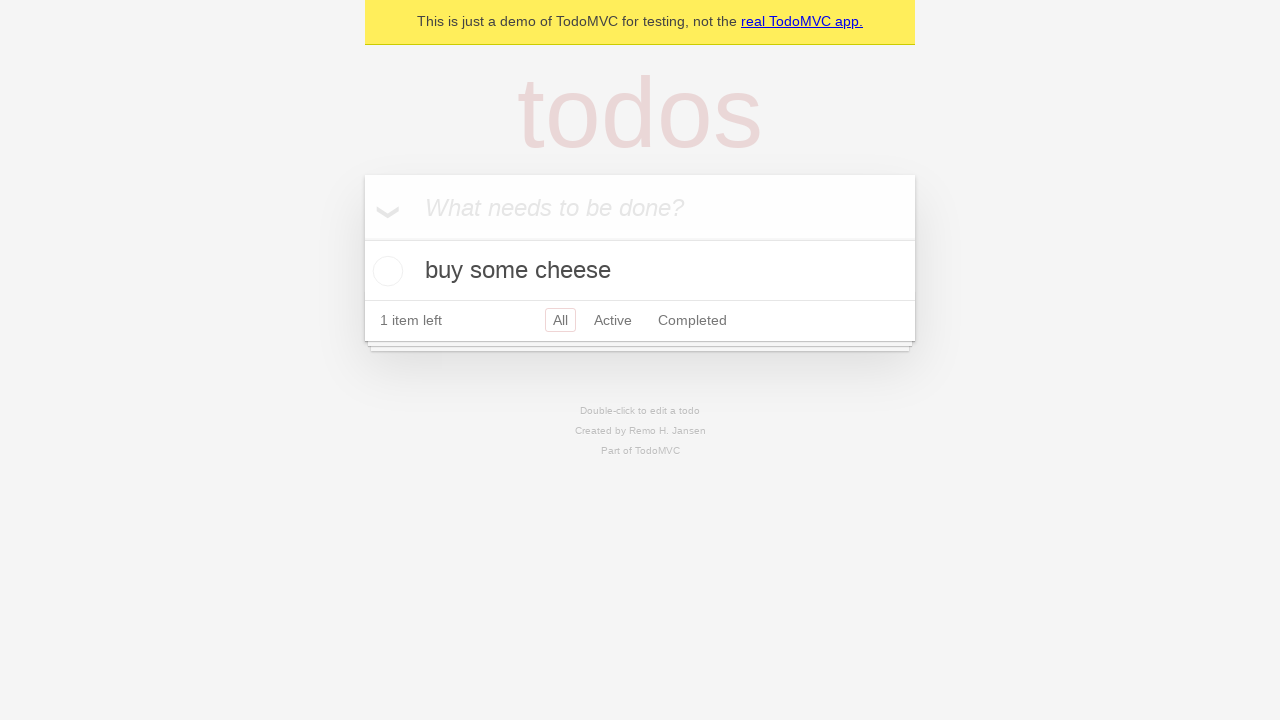

Filled todo input with 'feed the cat' on internal:attr=[placeholder="What needs to be done?"i]
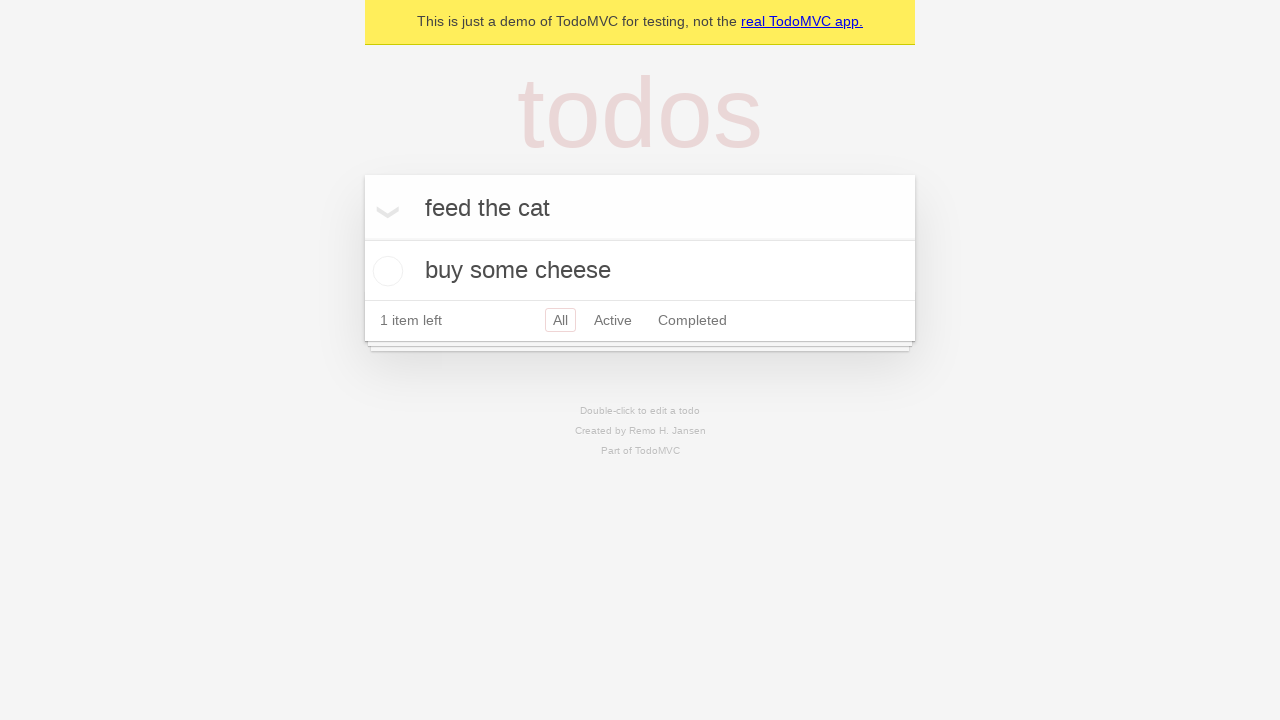

Pressed Enter to create todo 'feed the cat' on internal:attr=[placeholder="What needs to be done?"i]
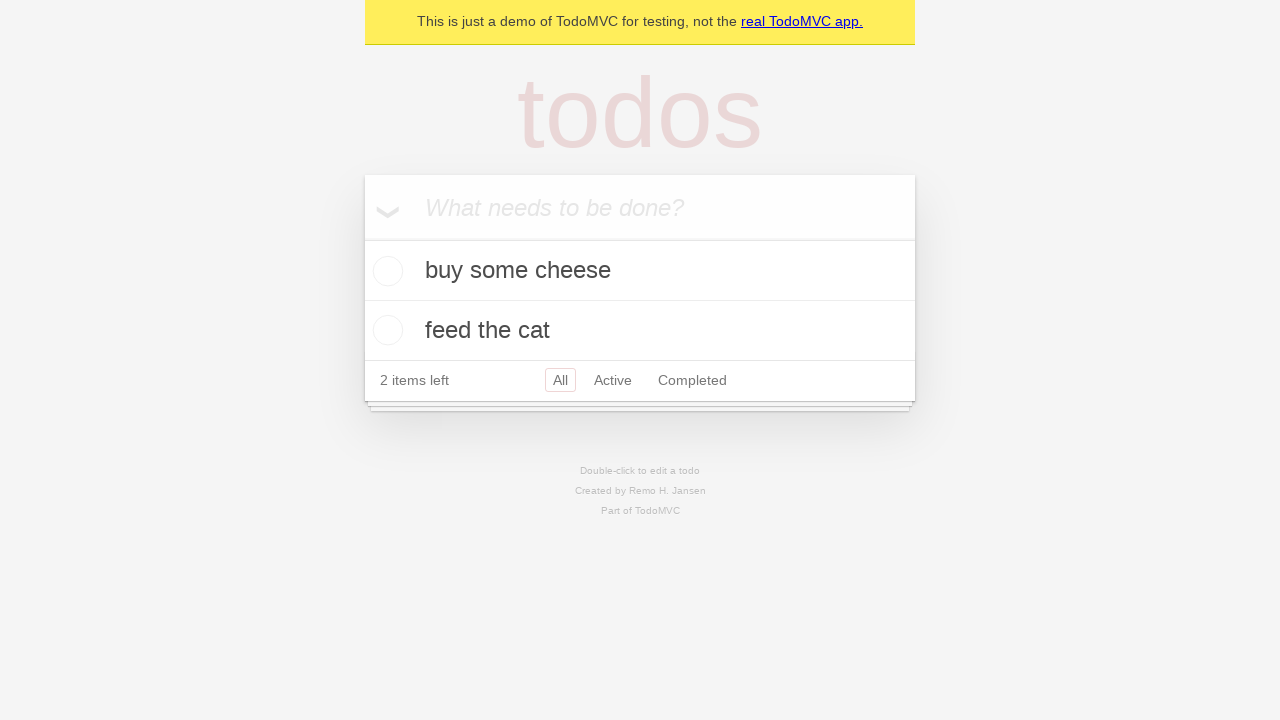

Located all todo items
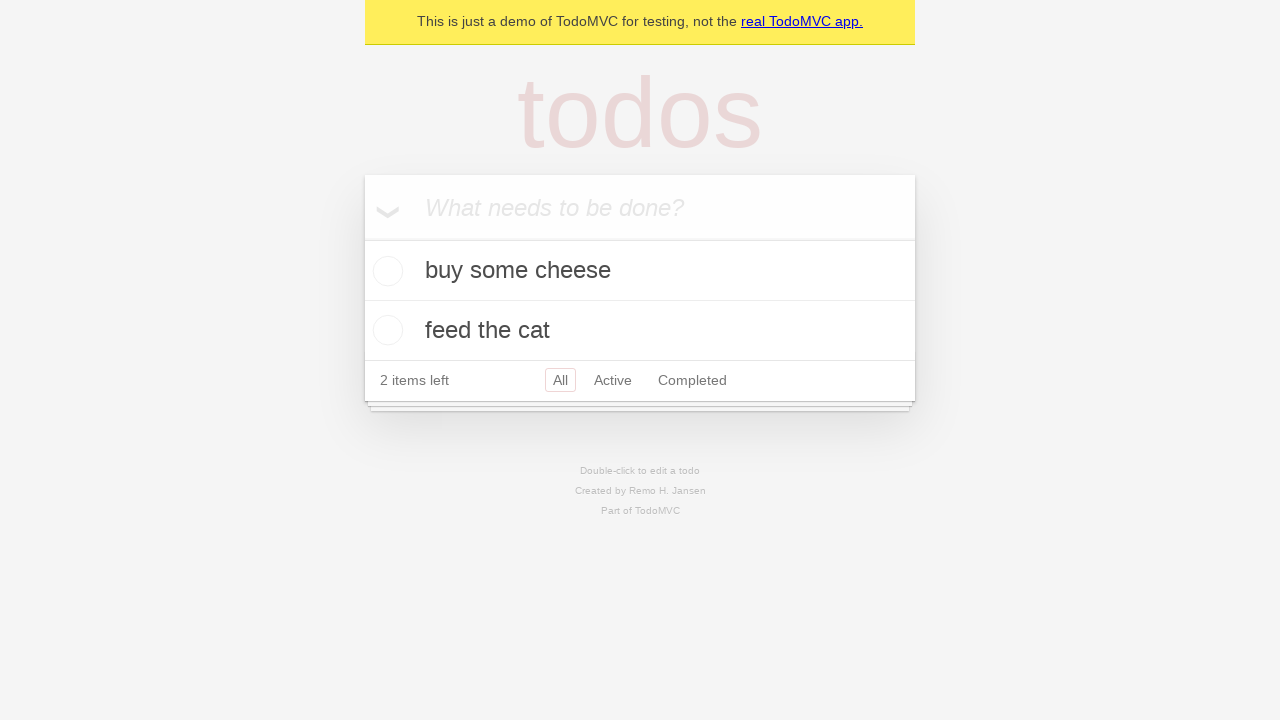

Located checkbox for first todo
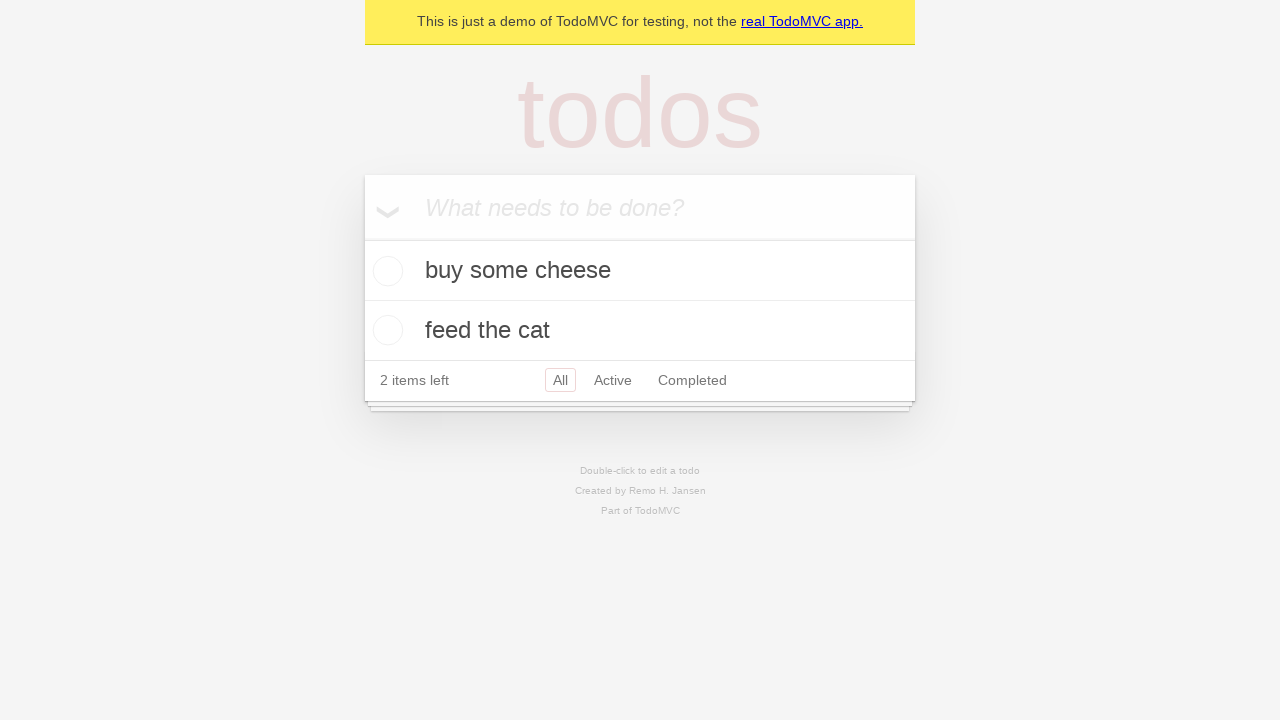

Checked the first todo item at (385, 271) on internal:testid=[data-testid="todo-item"s] >> nth=0 >> internal:role=checkbox
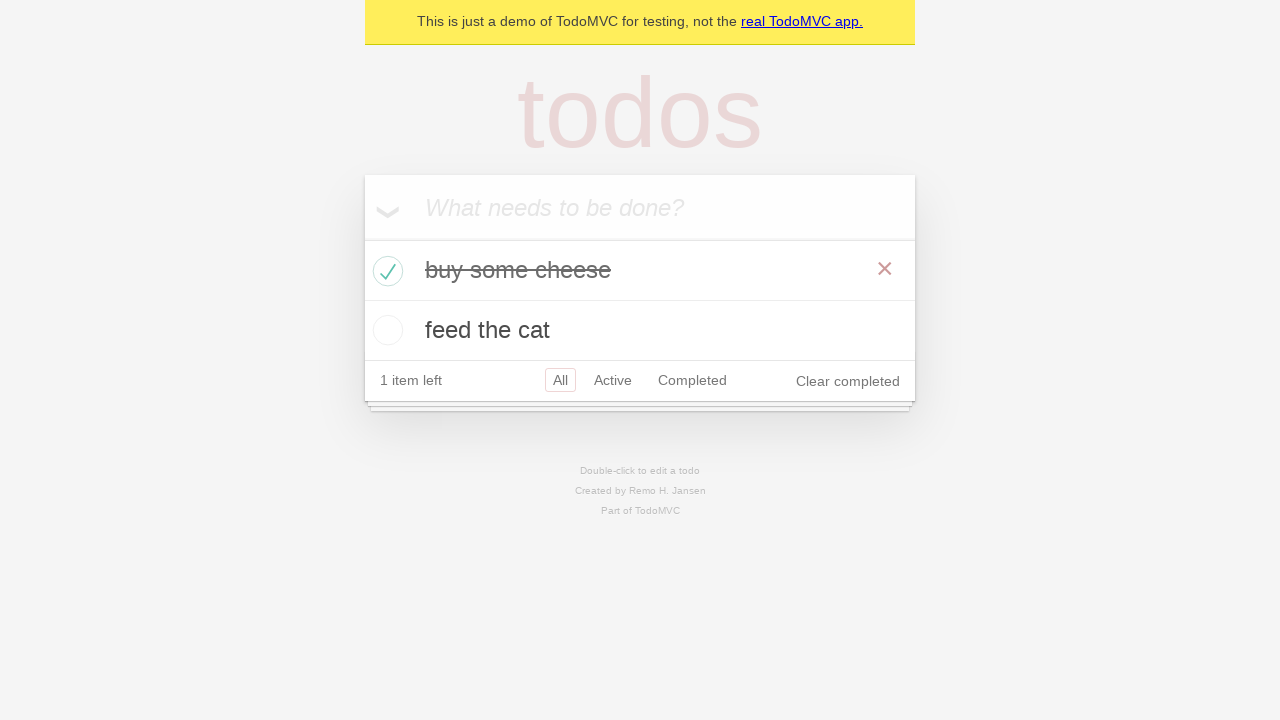

Reloaded the page to verify data persistence
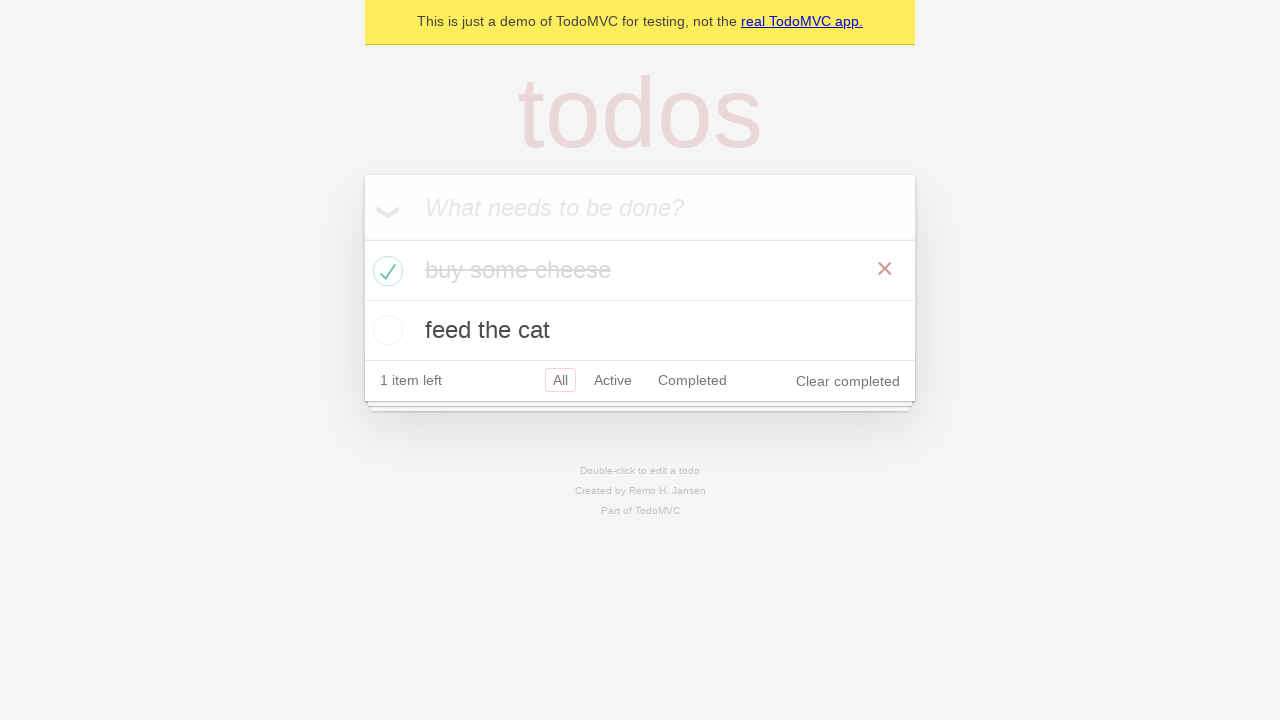

Waited for todo items to load after page reload
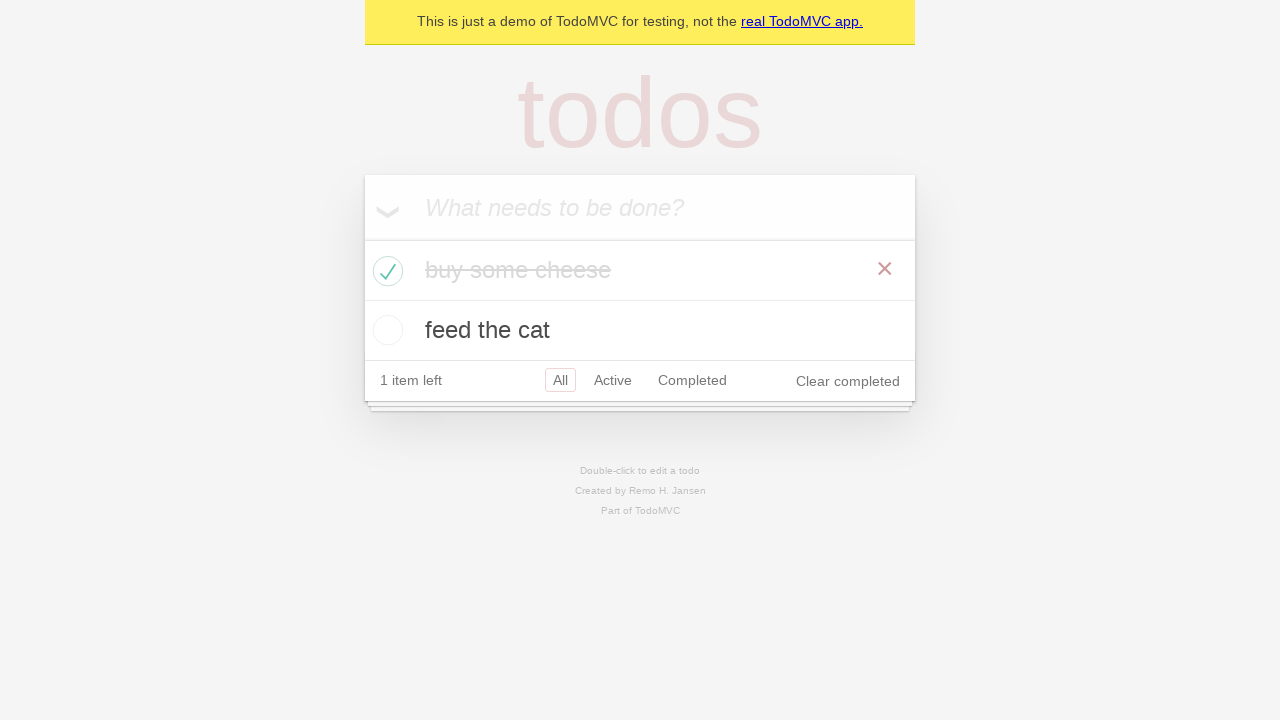

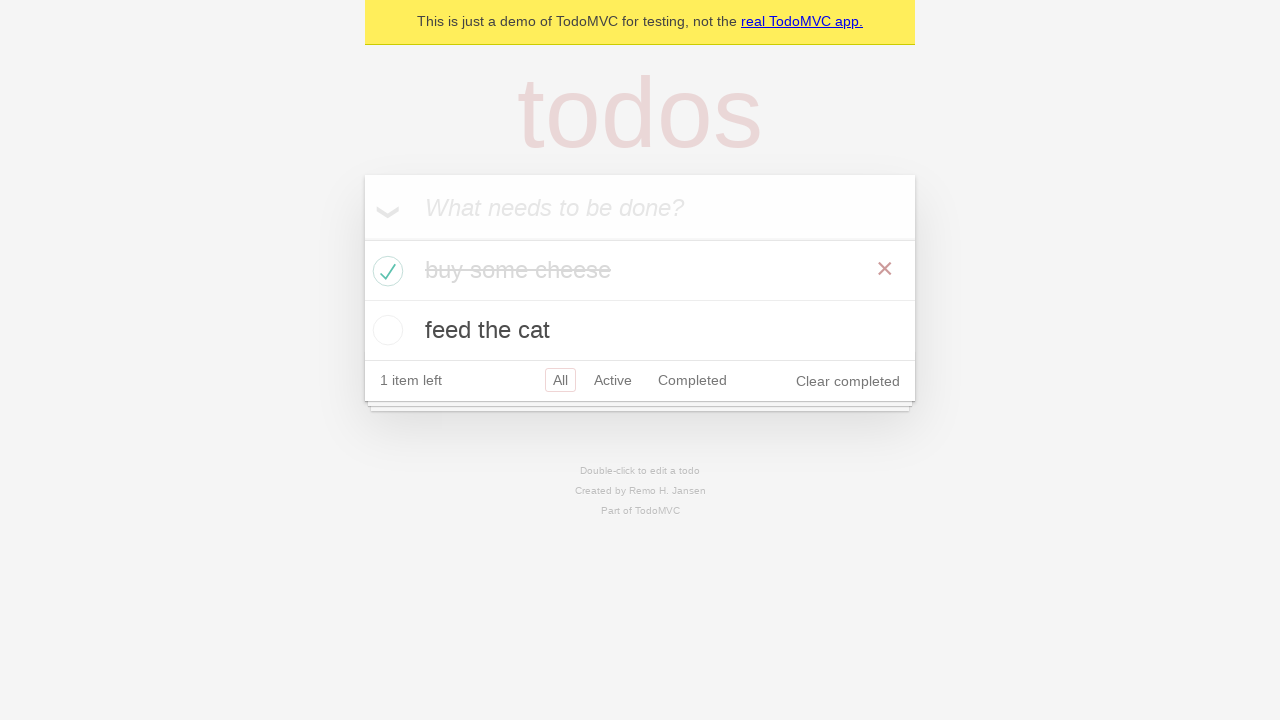